Tests the dictation.io speech-to-text interface by selecting Polish language from the dropdown and clicking the microphone button to start speech recognition.

Starting URL: https://dictation.io/speech

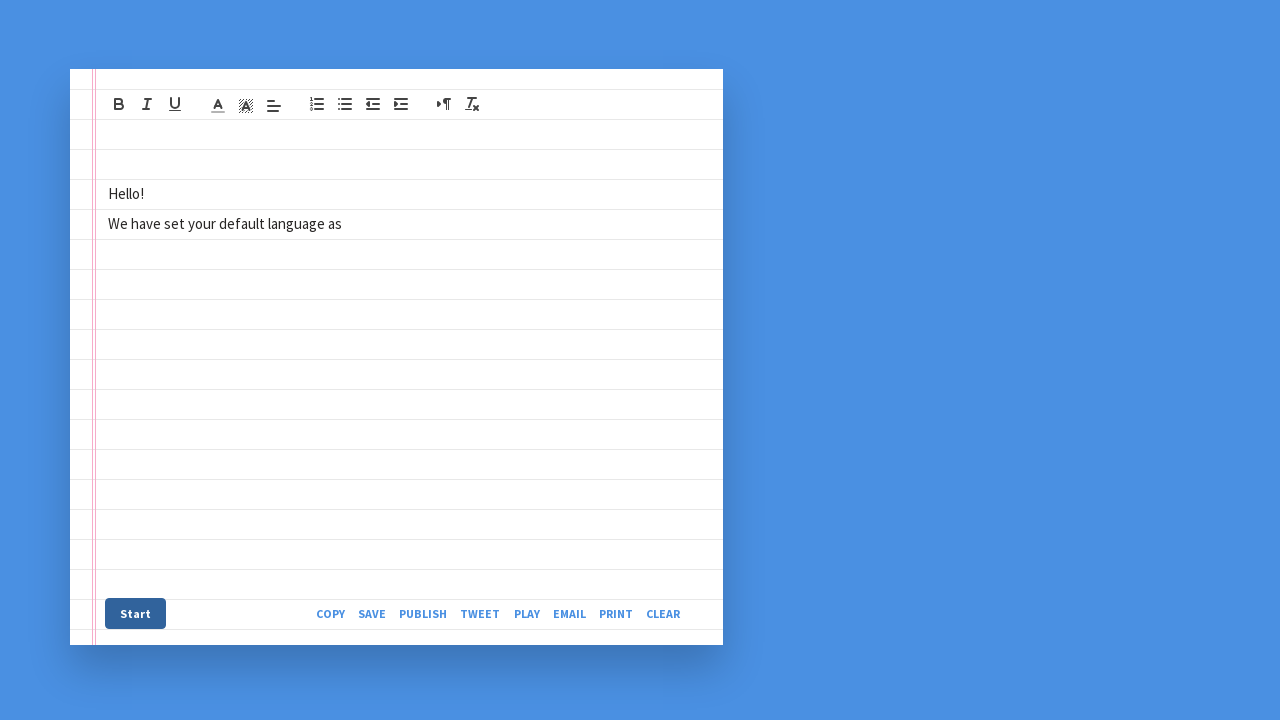

Selected Polish language from the language dropdown on select#lang
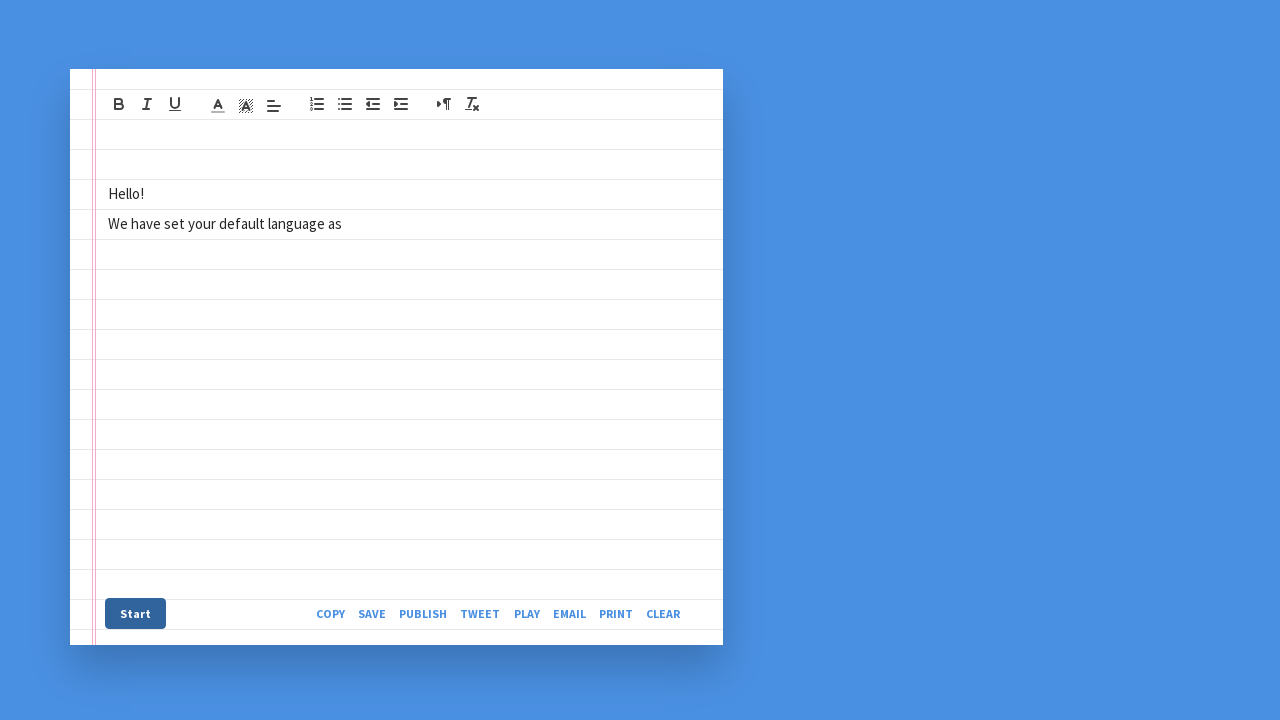

Waited 1 second for language setting to be applied
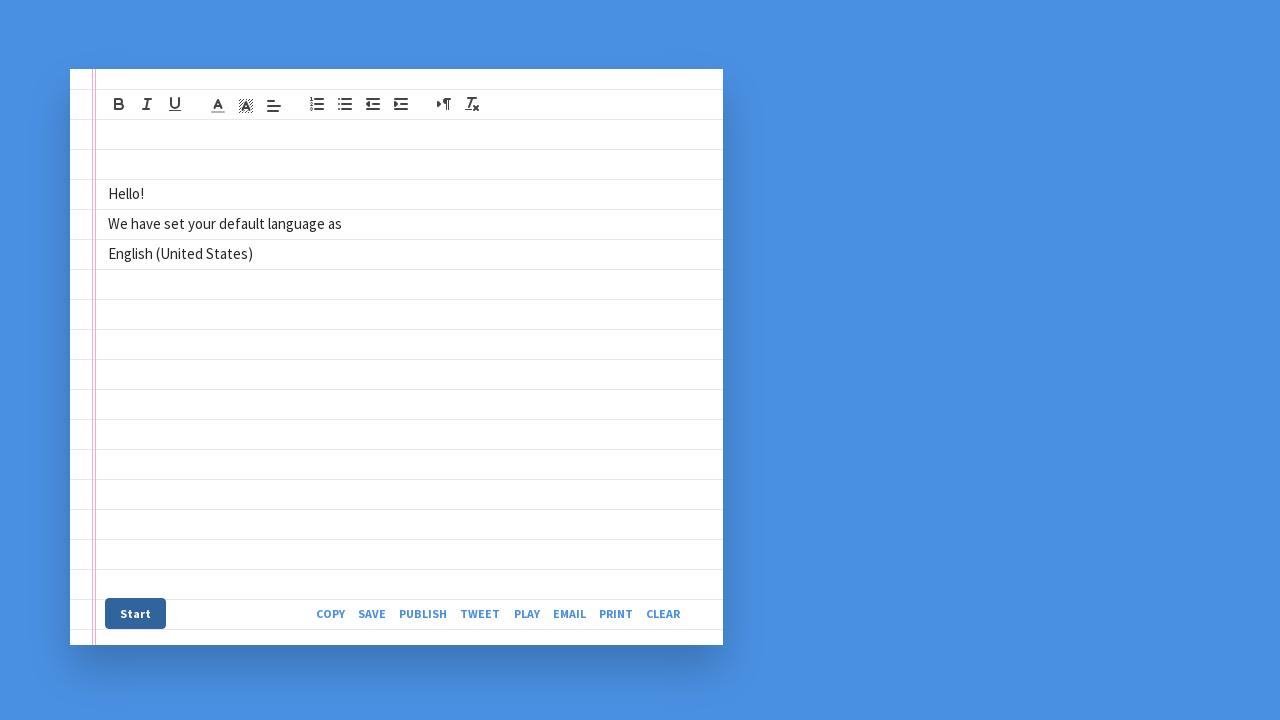

Clicked the microphone button to start speech recognition at (136, 613) on a.btn-mic.btn.btn--primary-1
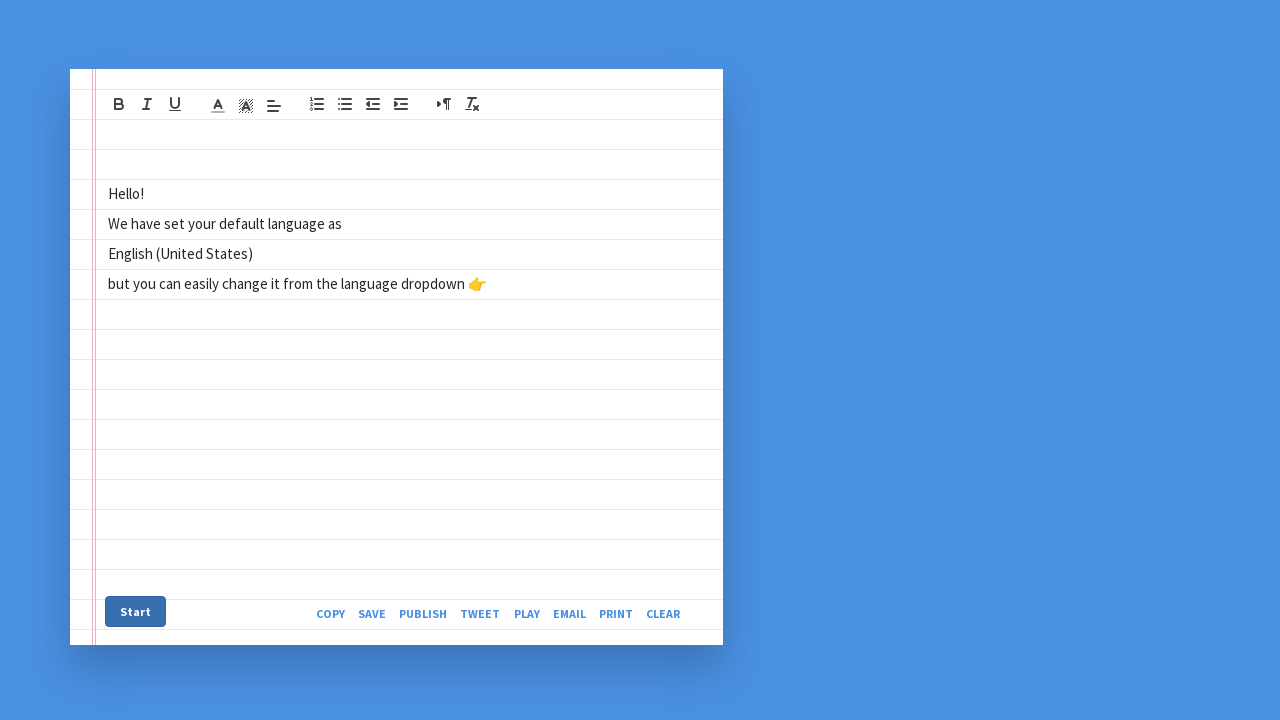

Dictation interface editor element loaded and ready
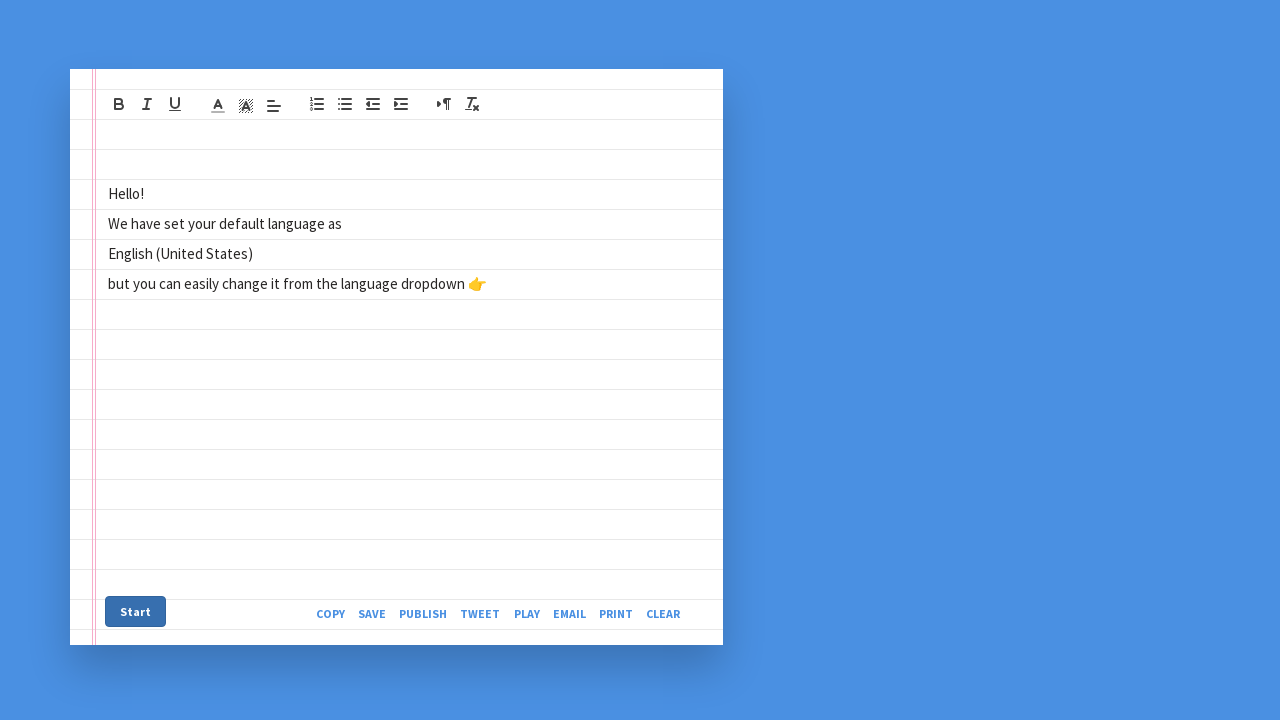

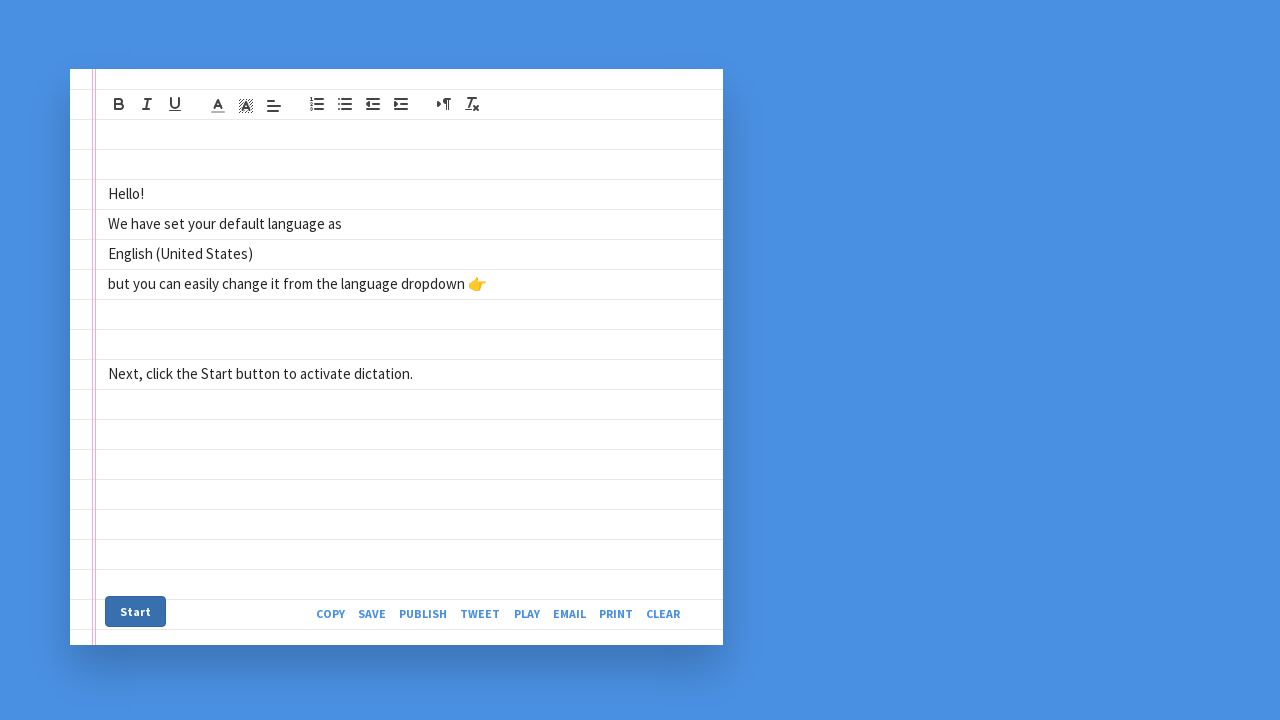